Clicks on a button in the header section of the Wappalyzer homepage

Starting URL: https://www.wappalyzer.com/

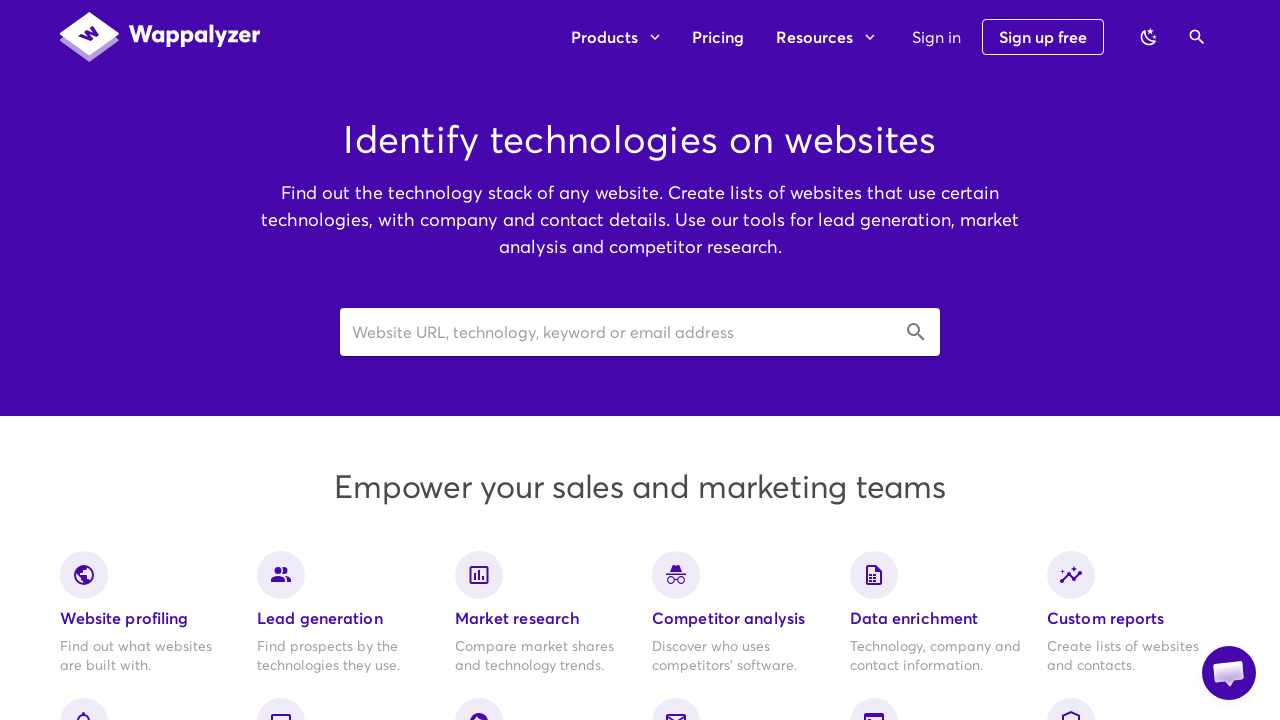

Navigated to Wappalyzer homepage
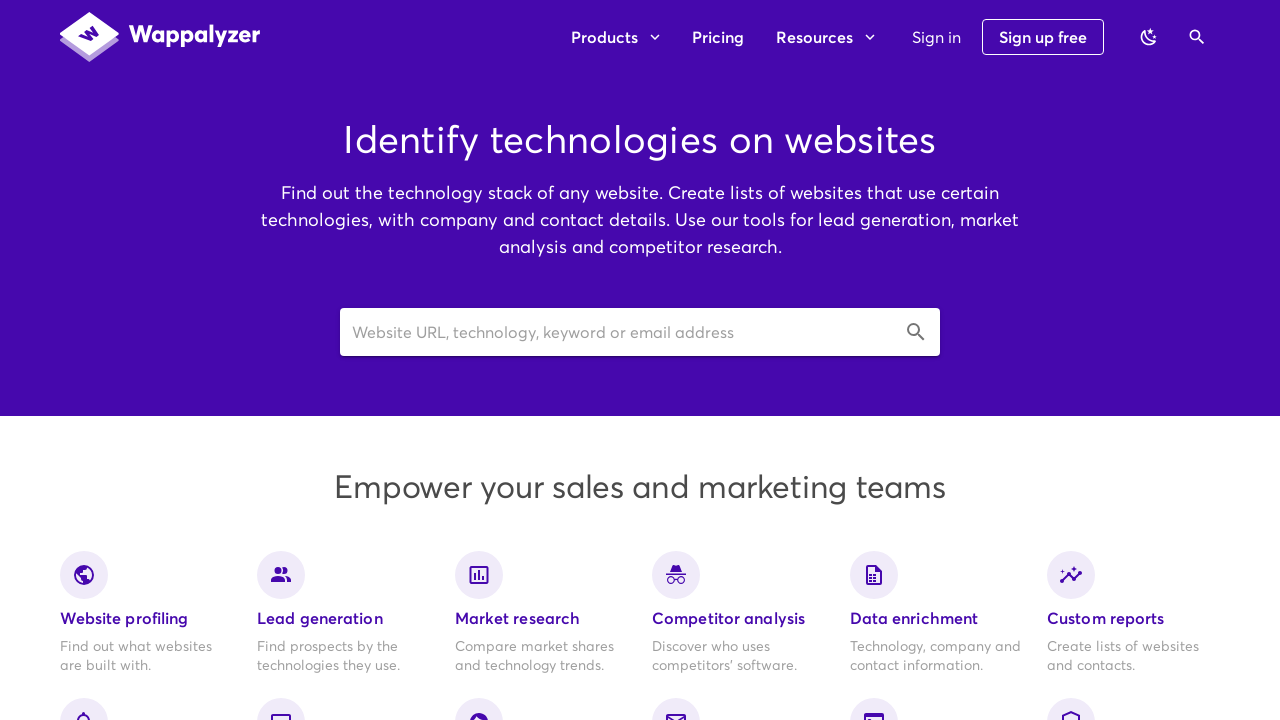

Clicked button in header section at (825, 37) on xpath=//*[@id="app"]/div/main/div/div[1]/header/div/div/div/div[2]/button[2]/spa
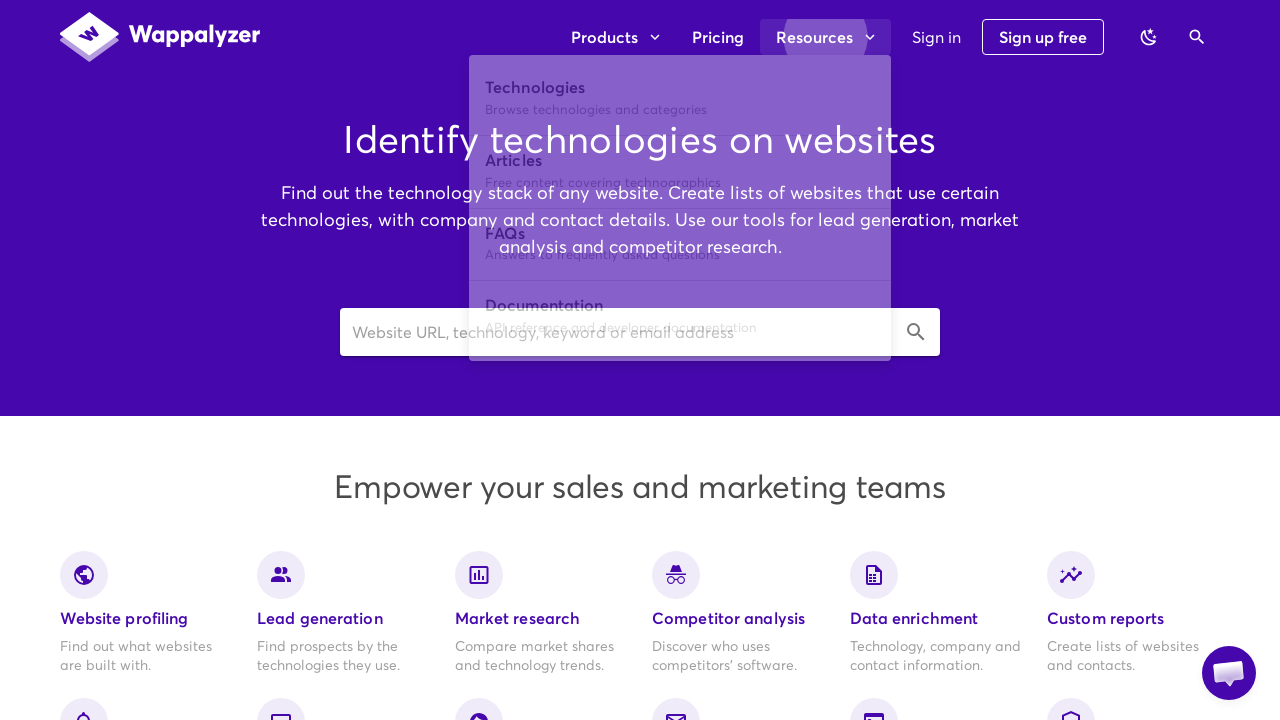

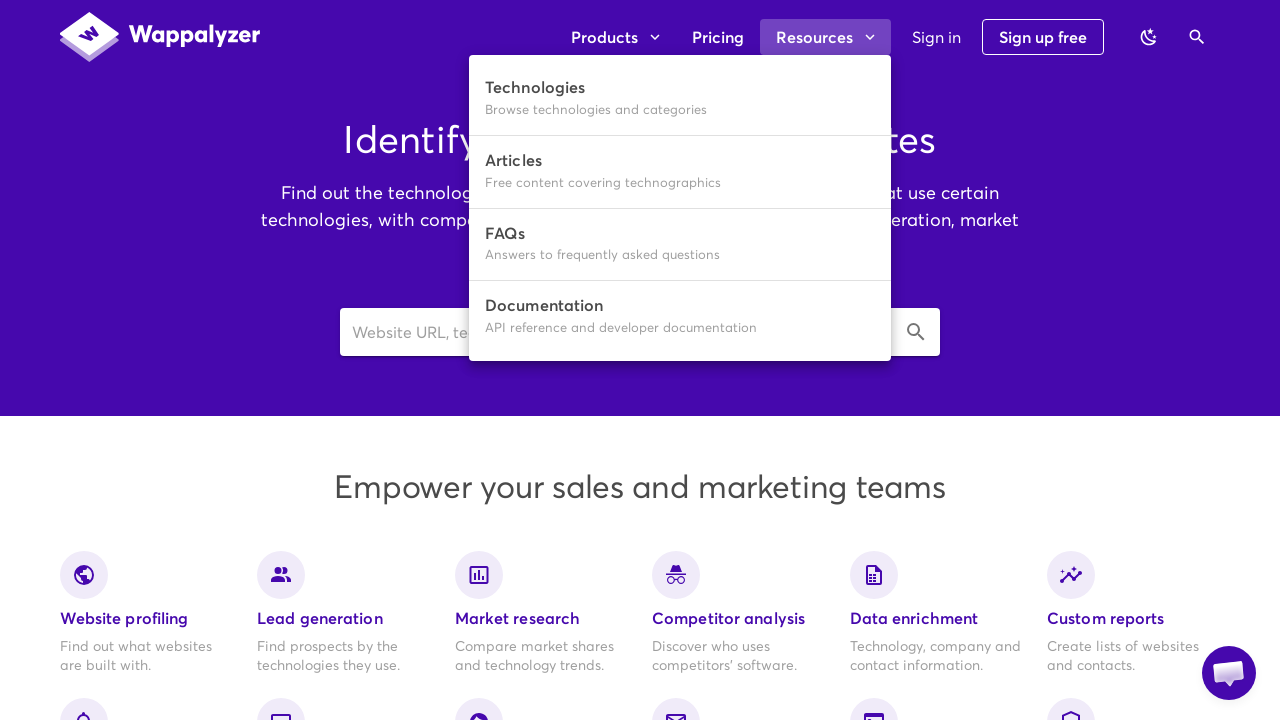